Tests a form submission on DemoQA by filling in name, email, and address fields, then verifying the submitted data is displayed correctly

Starting URL: https://demoqa.com/text-box

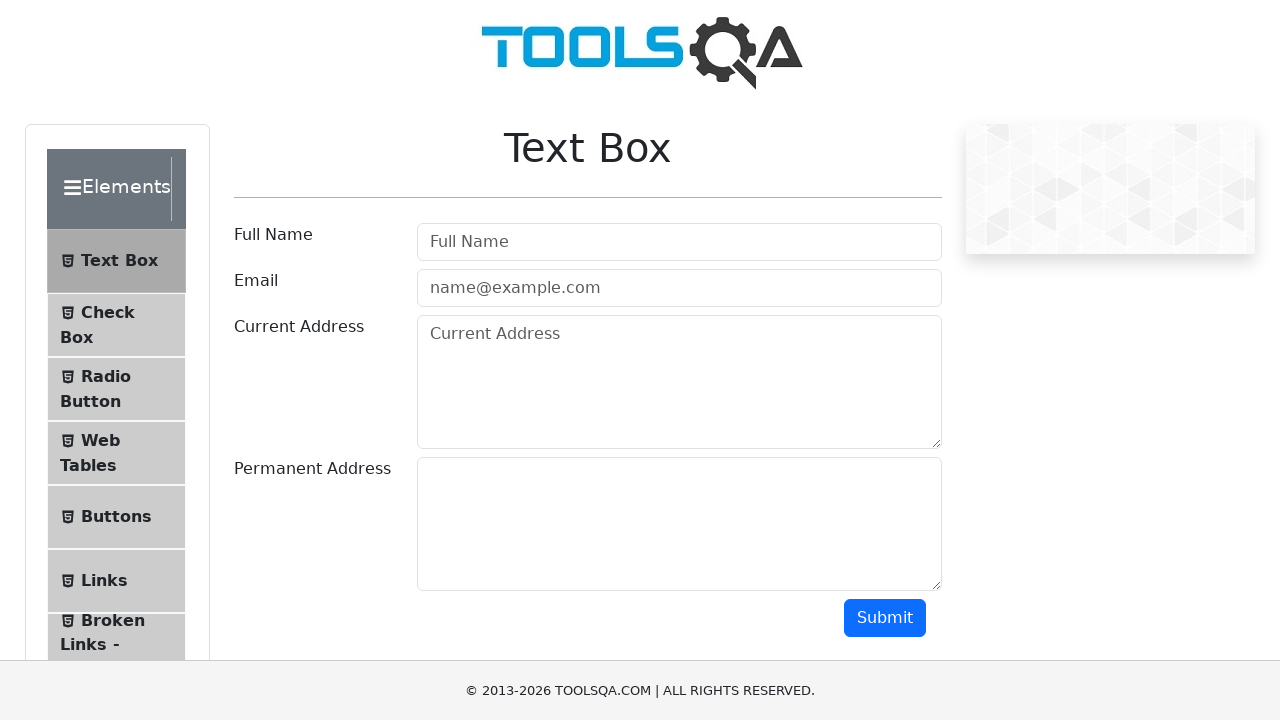

Filled name field with 'Sam' on #userName
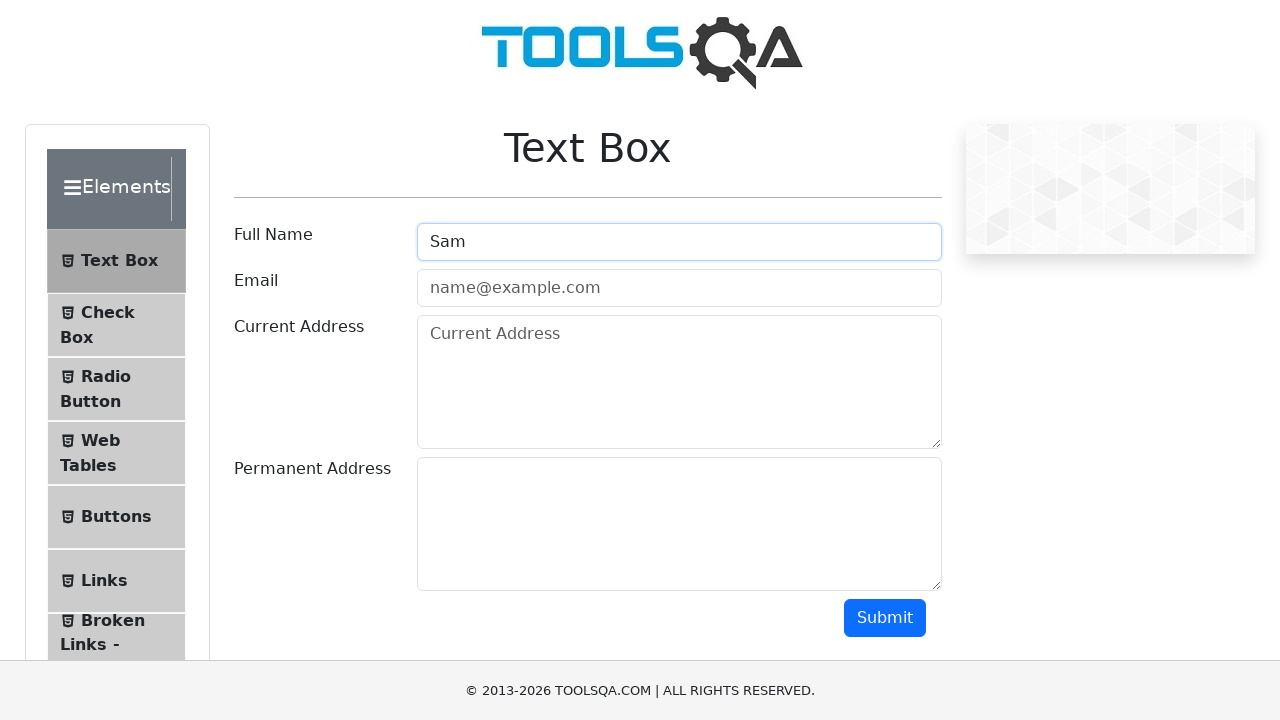

Filled email field with 'sthornton@qa.com' on #userEmail
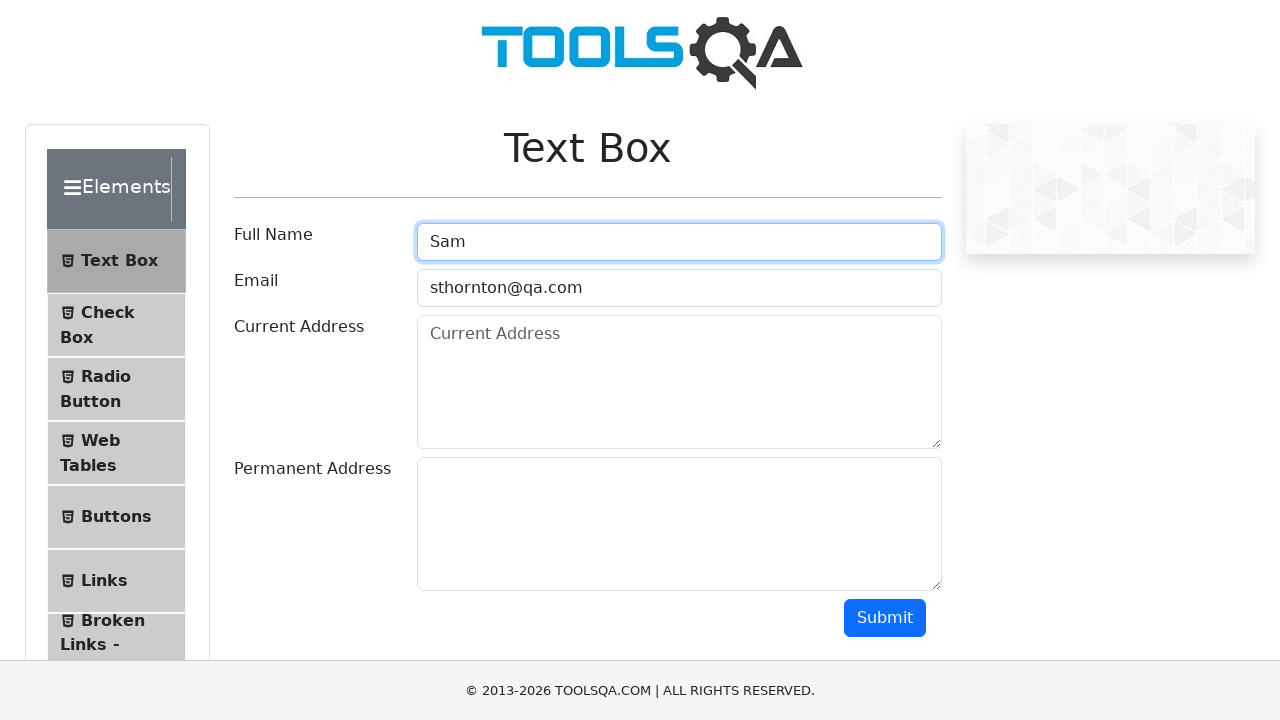

Filled current address field with 'Here' on #currentAddress
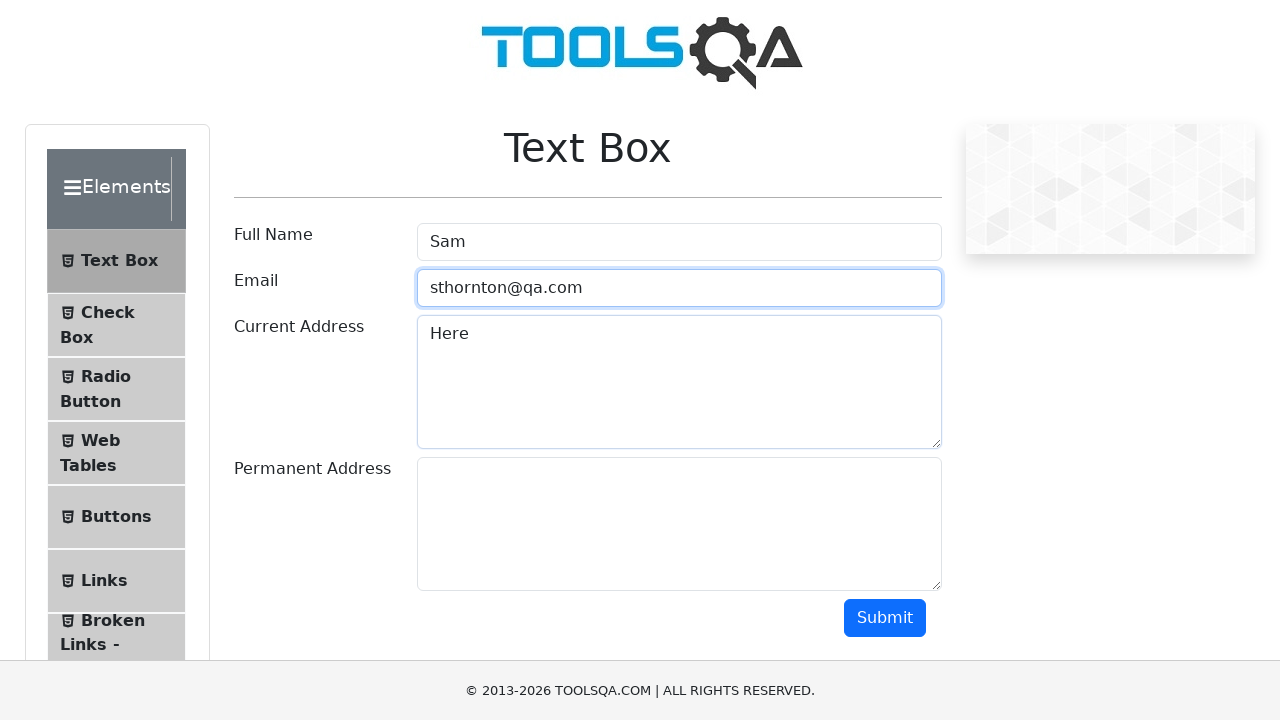

Filled permanent address field with 'Not here' on #permanentAddress
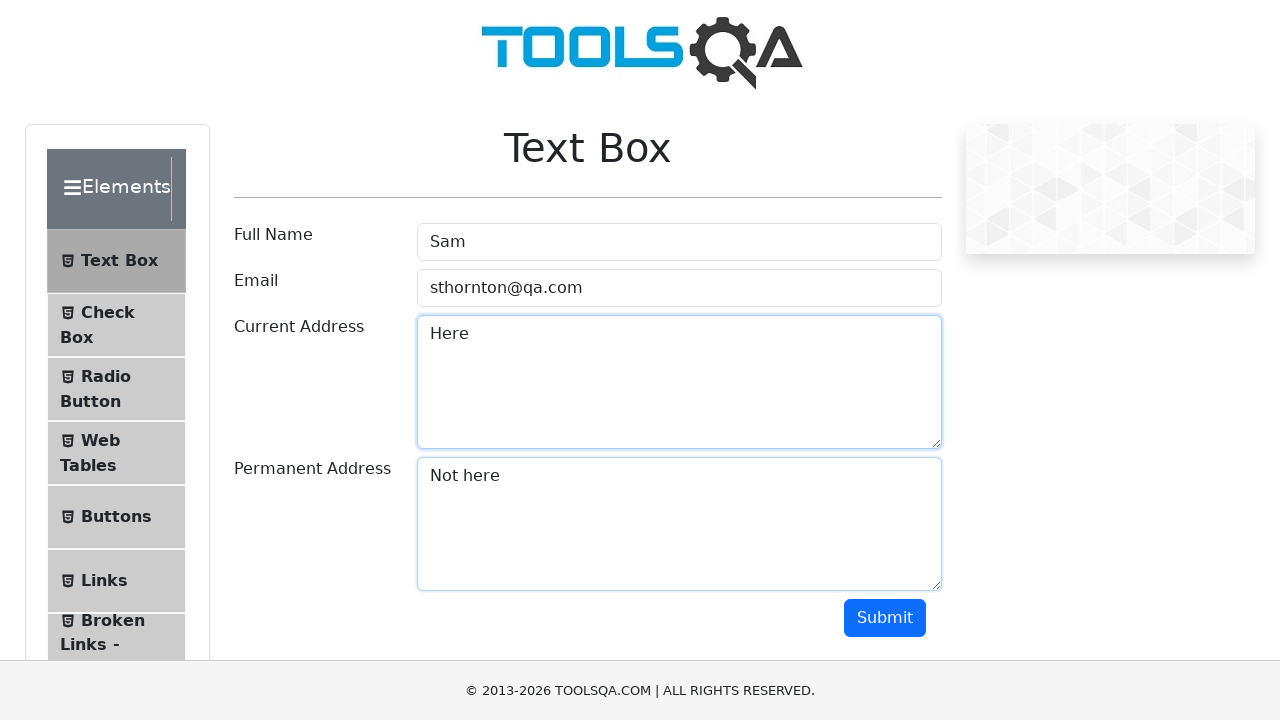

Ad banner not found or already closed on #close-fixedban
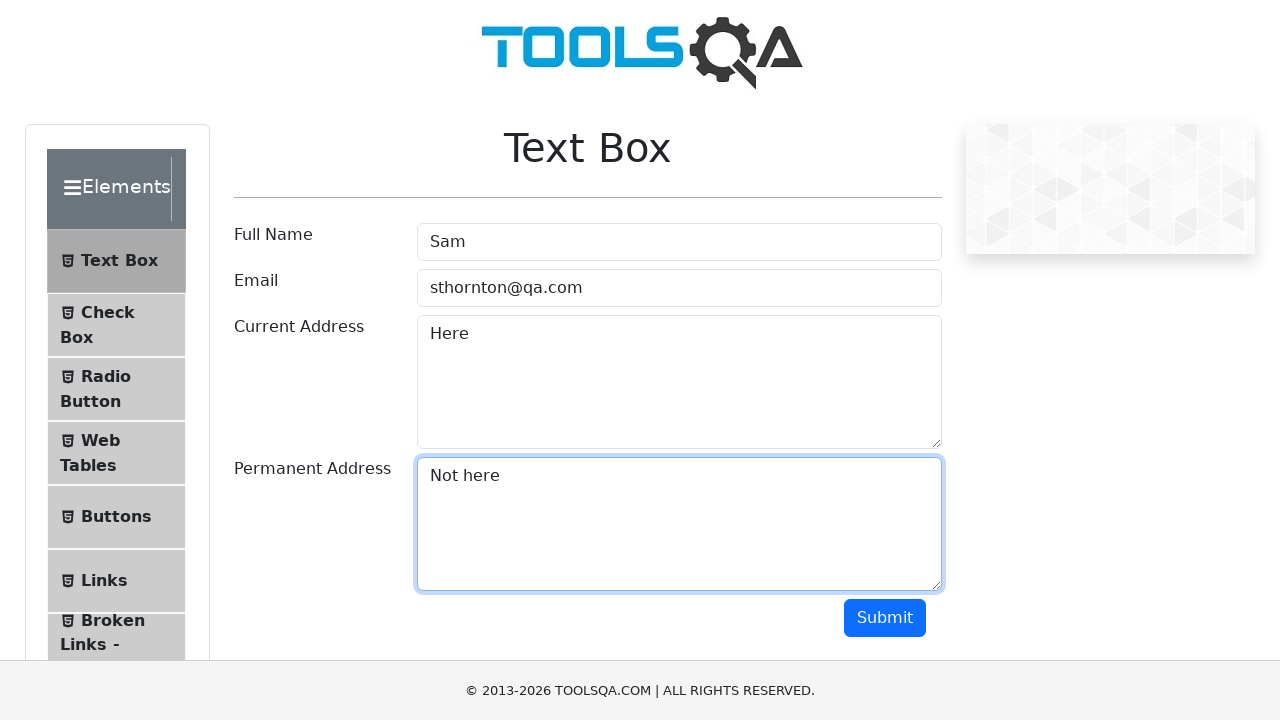

Scrolled down 350 pixels to reveal submit button
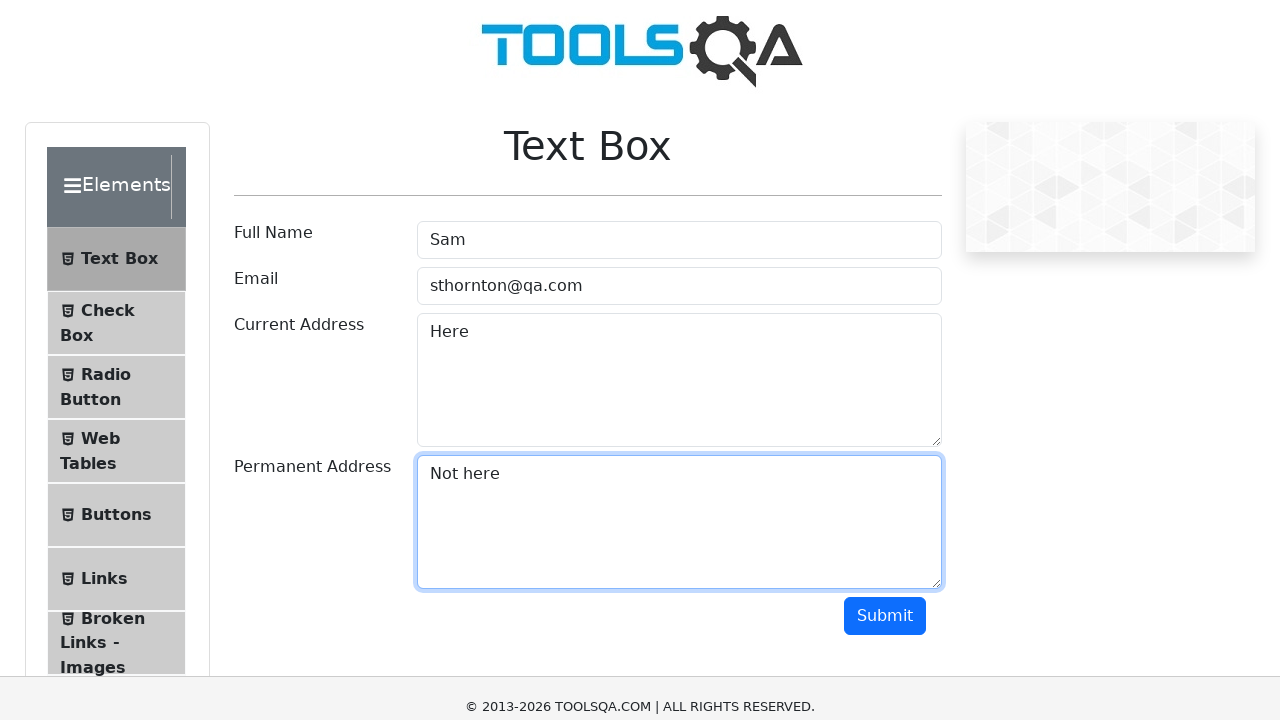

Clicked submit button to submit form at (885, 268) on #submit
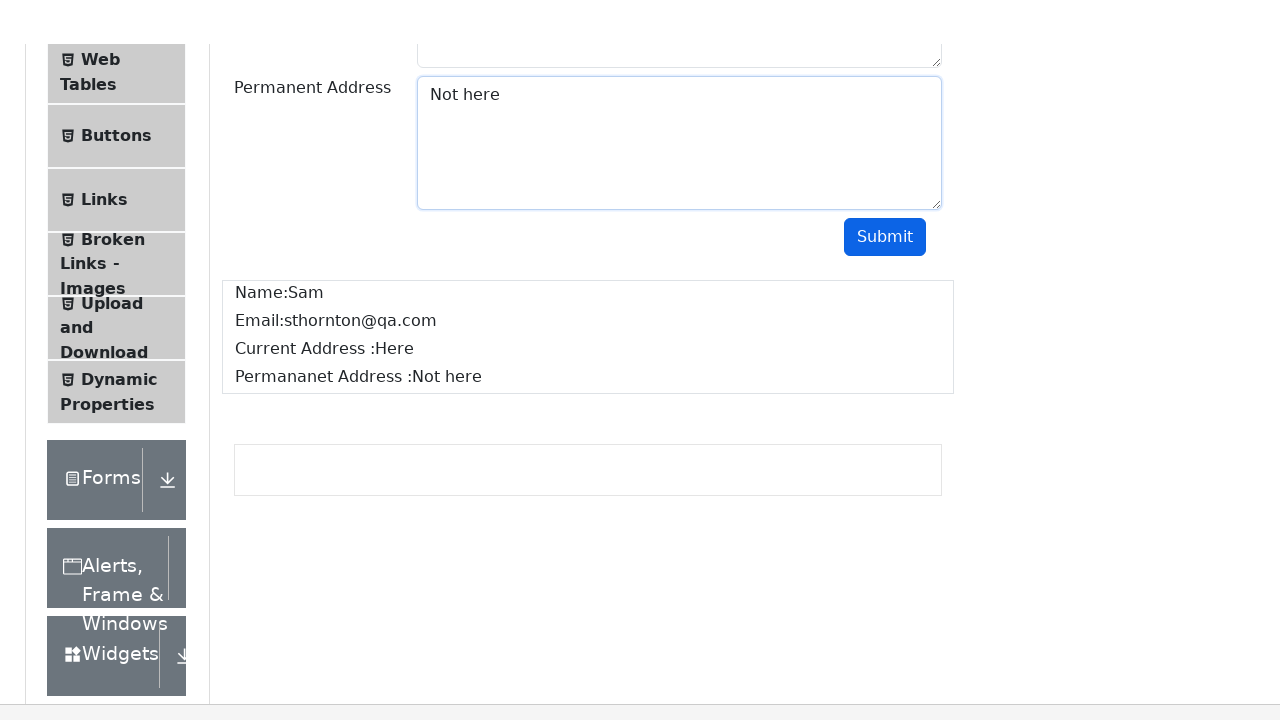

Verified submitted data output is displayed
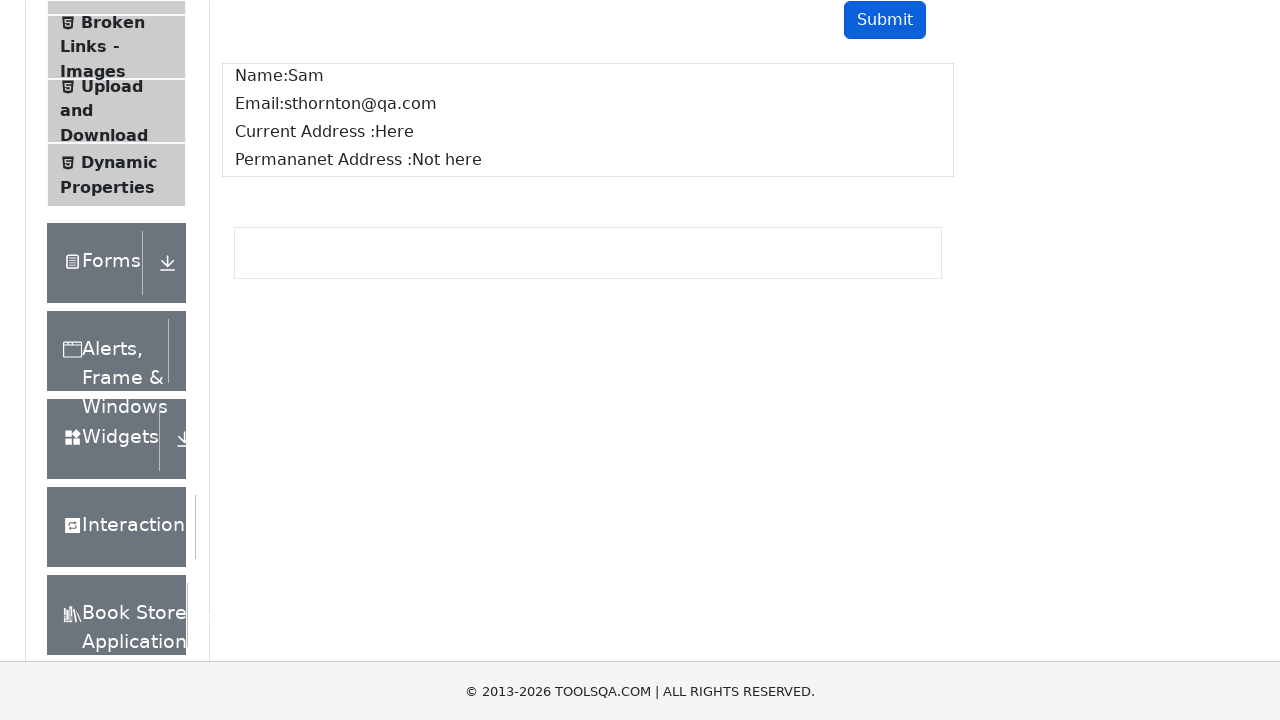

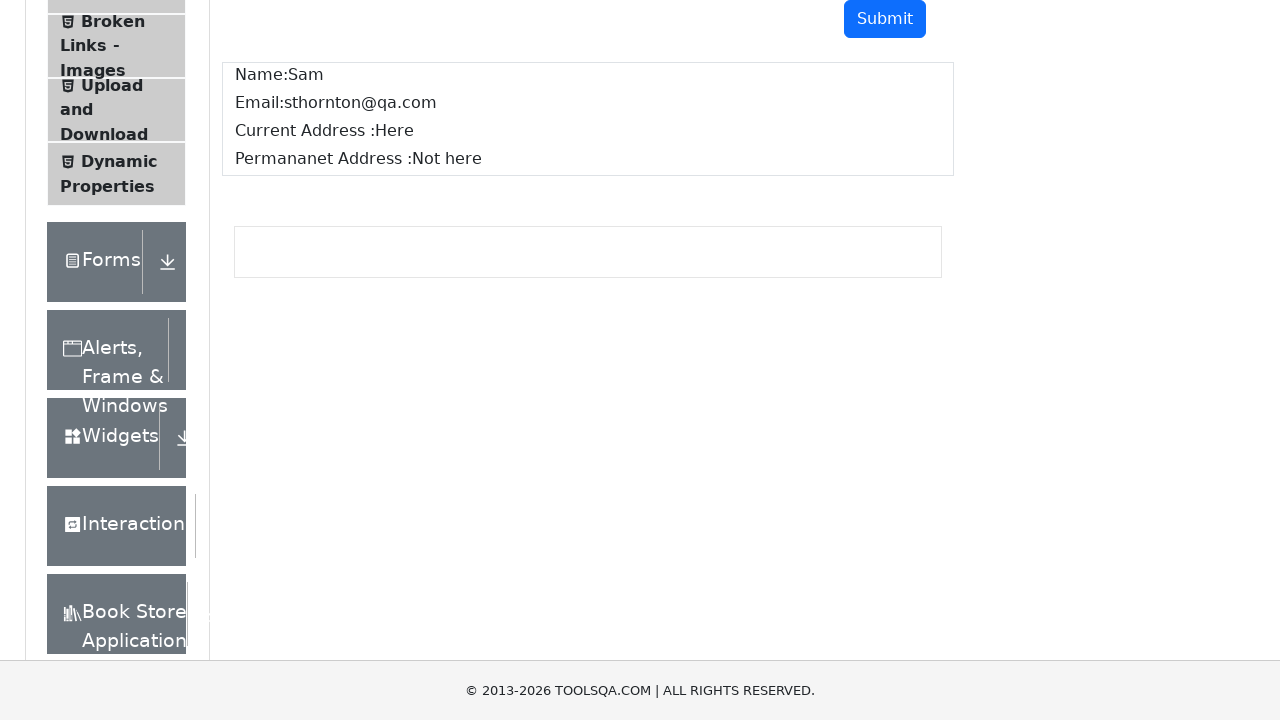